Tests firstName field validation with emojis, mixed case, and numbers greater than 50

Starting URL: https://buggy.justtestit.org/register

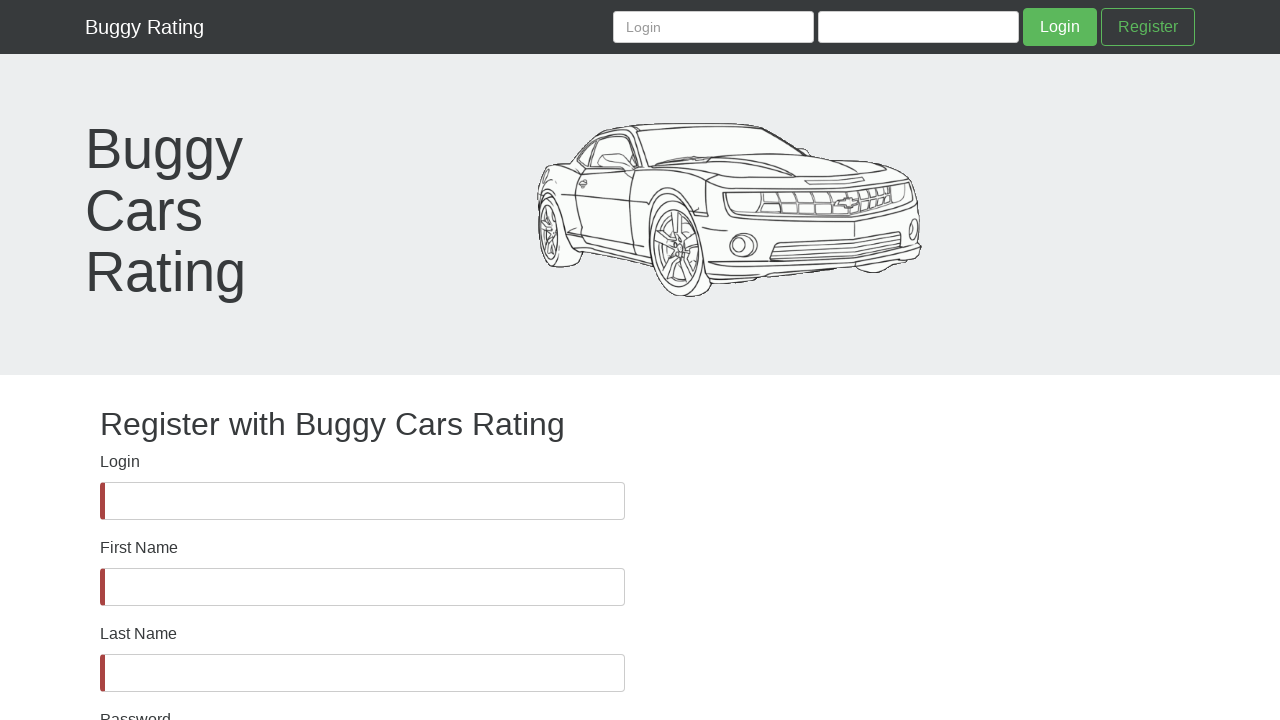

Waited for firstName field to be visible
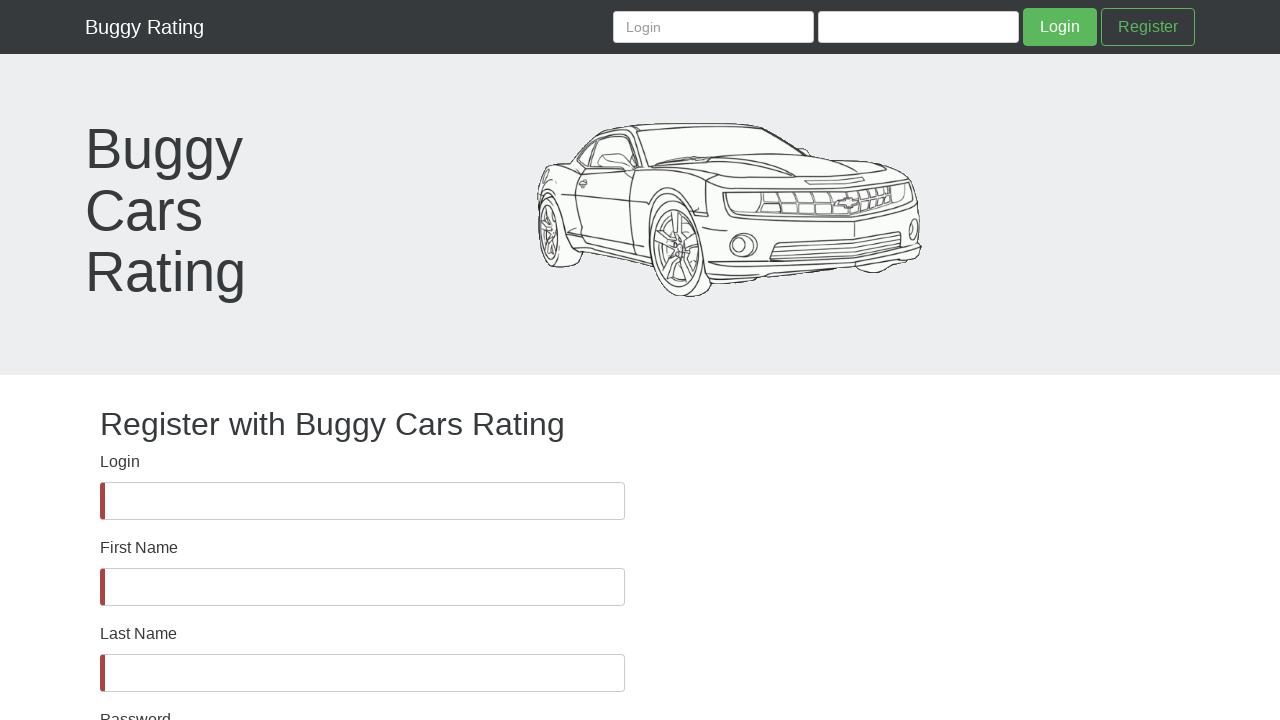

Filled firstName field with emojis, mixed case letters, and numbers greater than 50 on #firstName
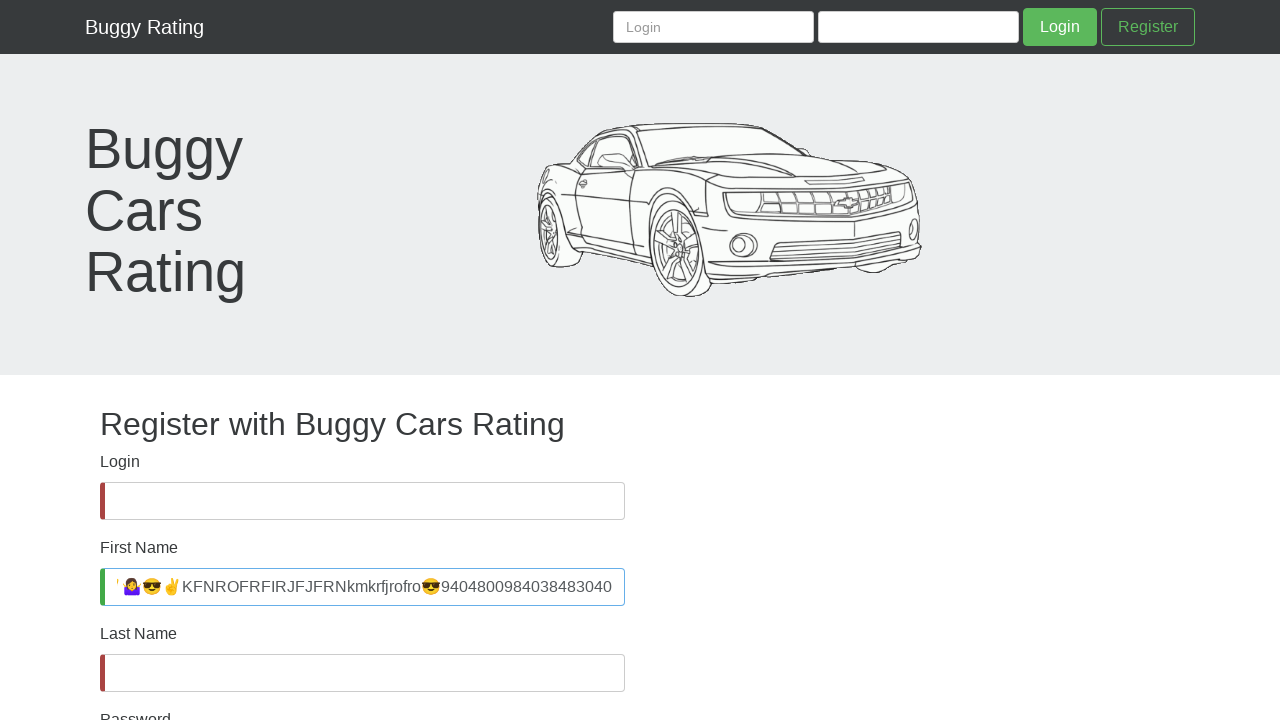

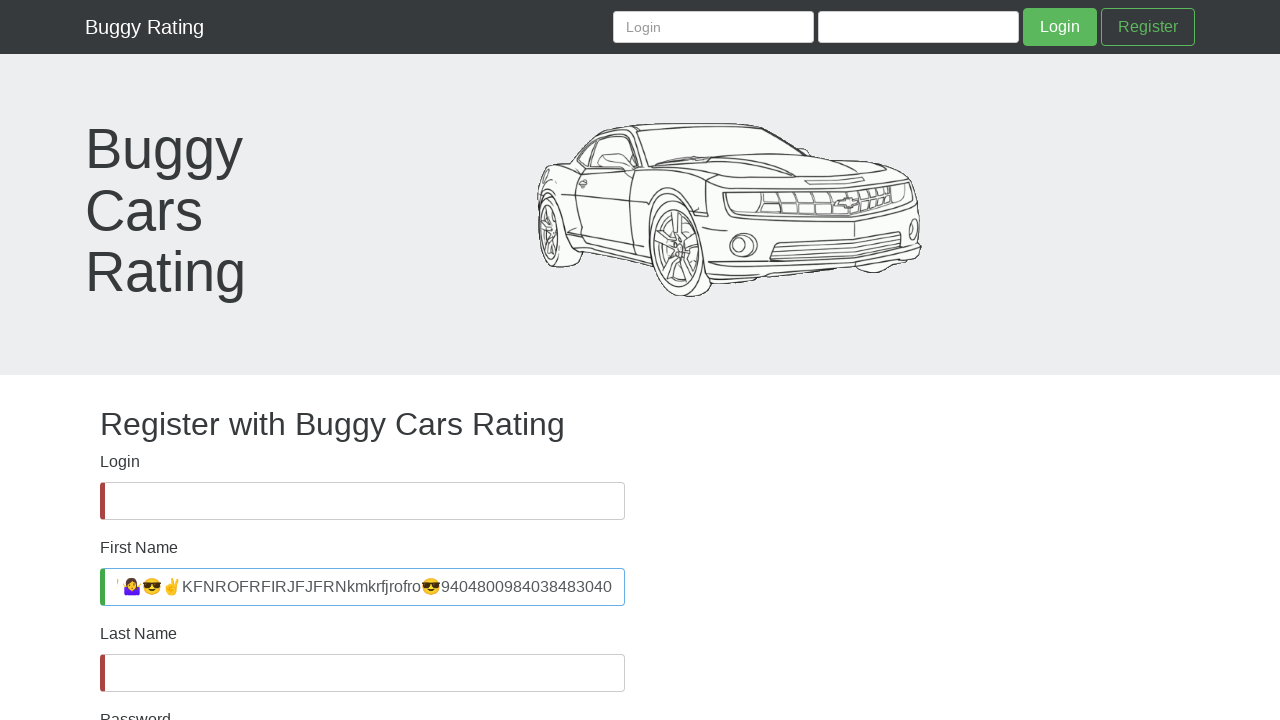